Tests slider interaction functionality on jQuery UI demo pages by dragging multiple sliders in different directions using click-and-hold with offset movements, then navigates to a second slider demo page and performs similar interactions.

Starting URL: https://jqueryui.com/slider/#colorpicker

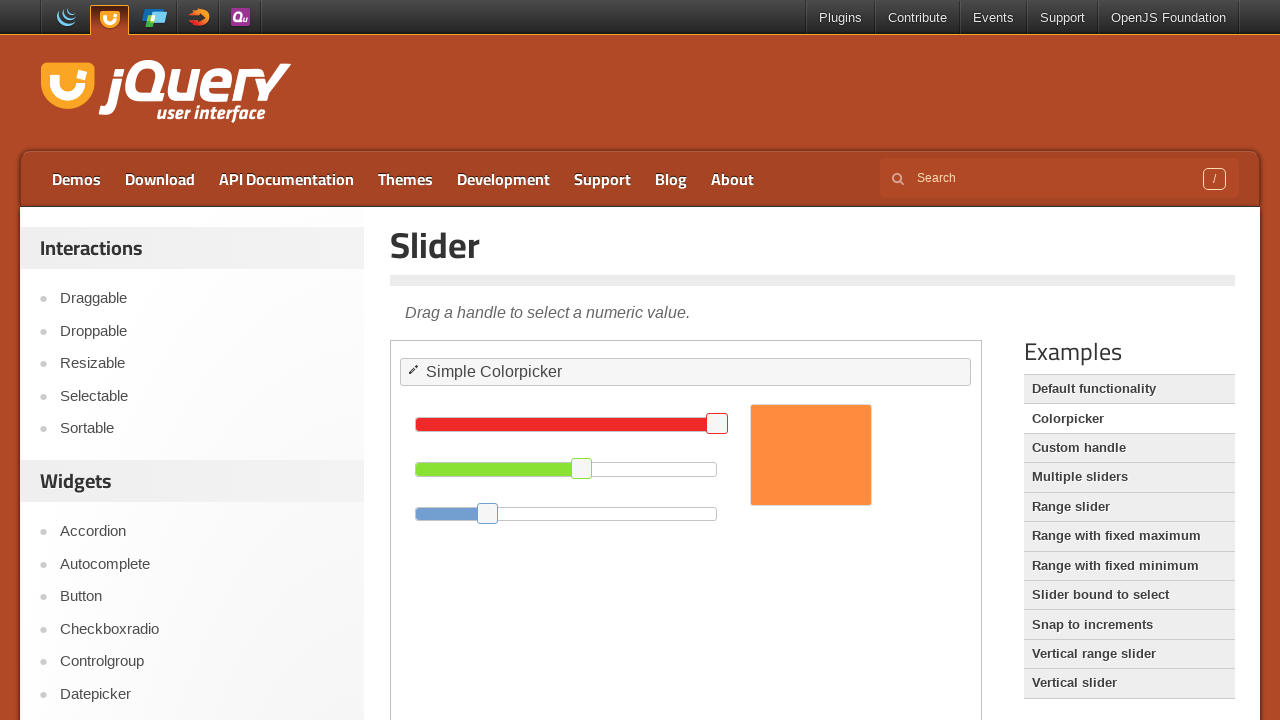

Located demo iframe on colorpicker slider page
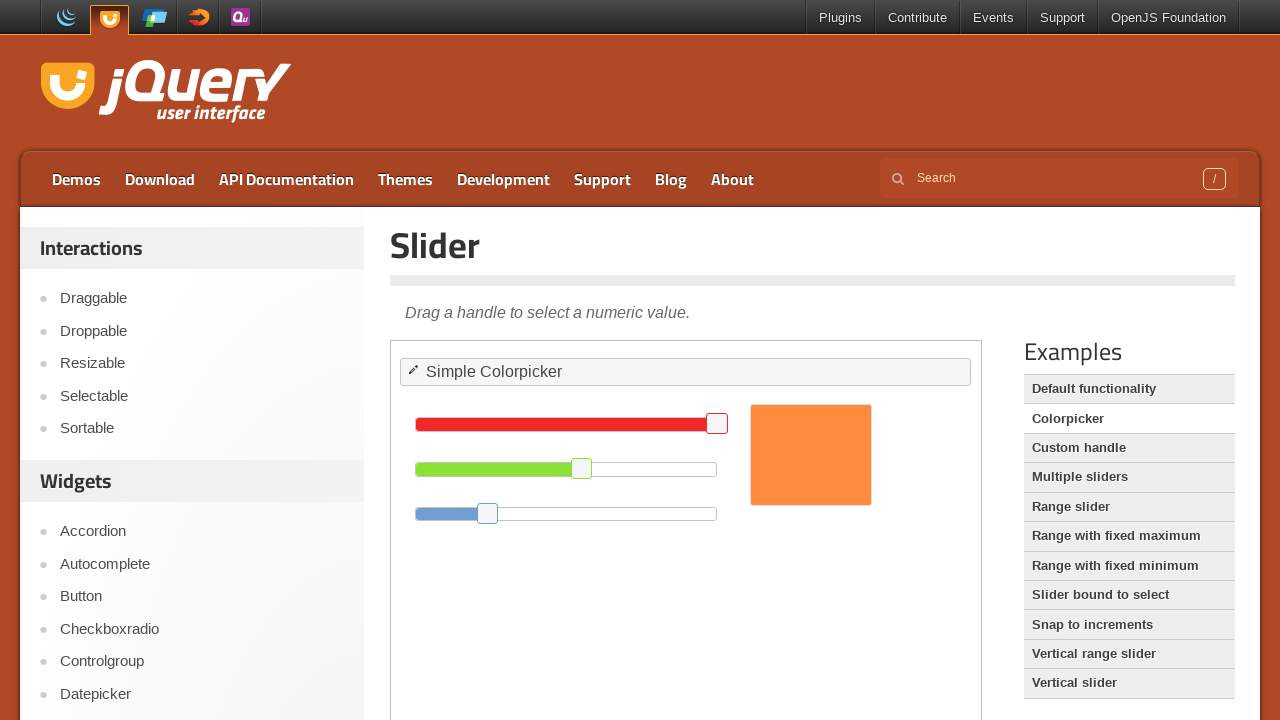

Located first slider (red color slider at 100%)
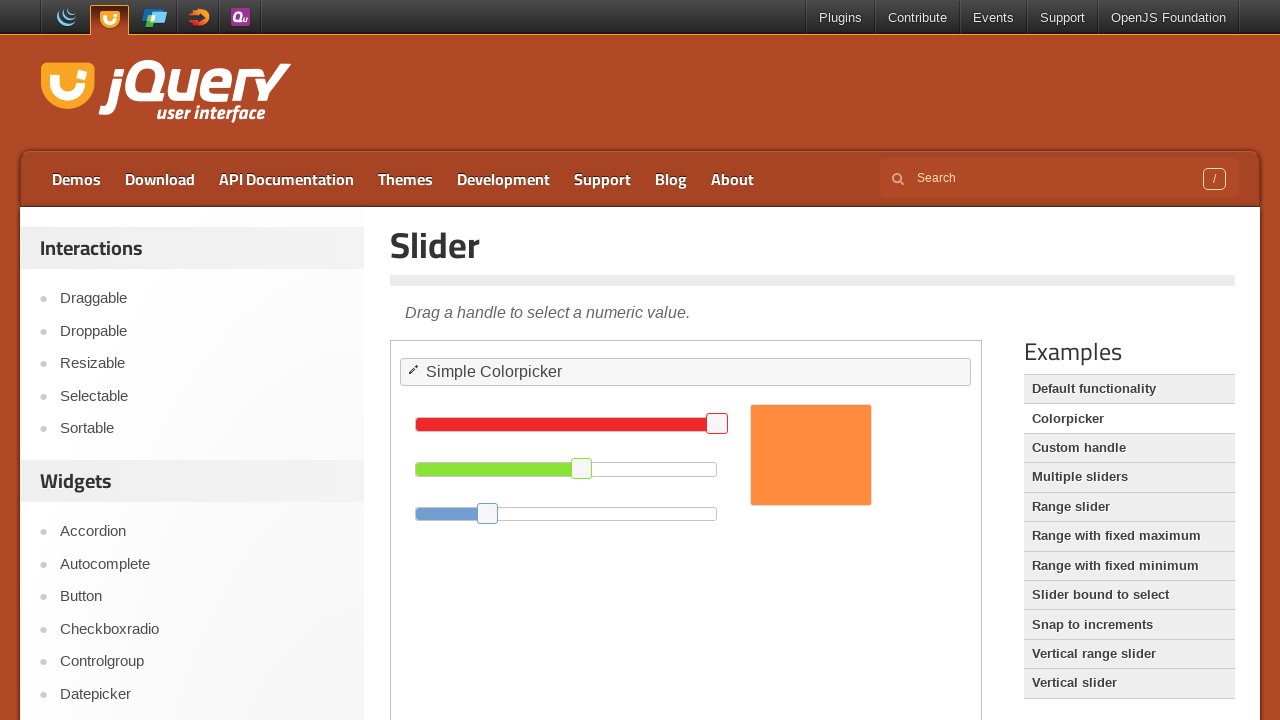

Moved mouse to first slider position at (717, 424)
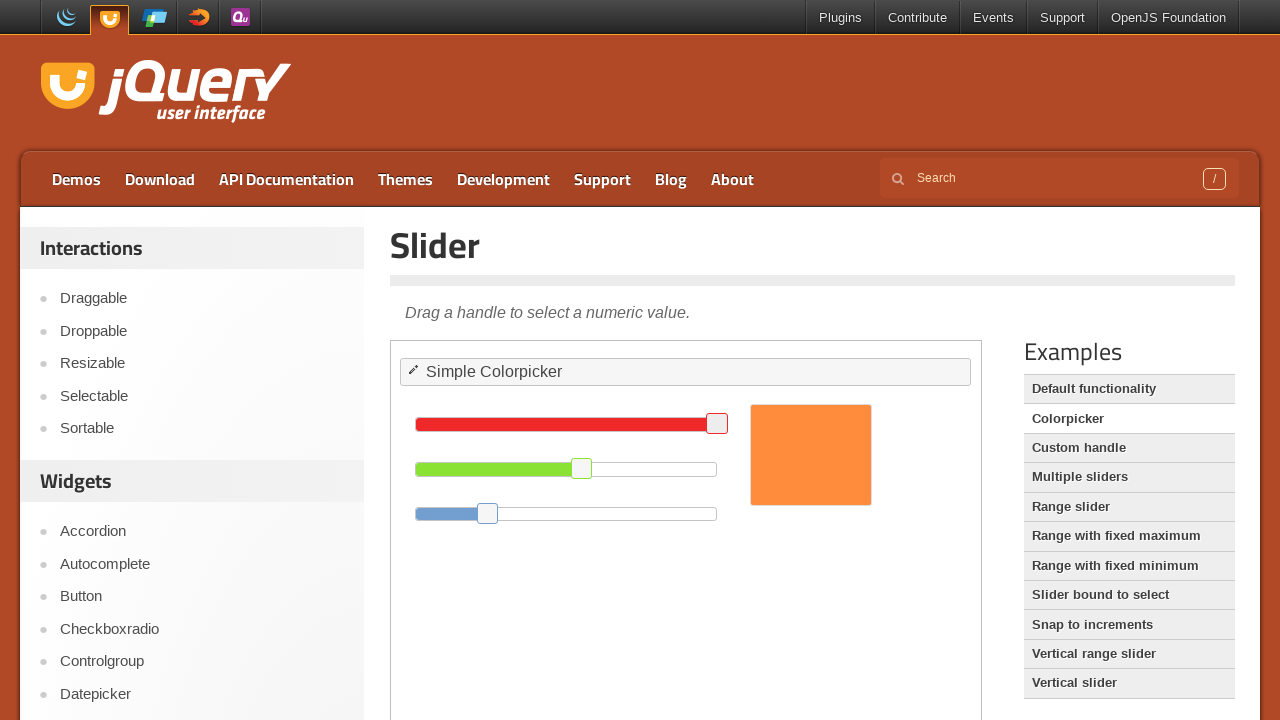

Pressed mouse button down on first slider at (717, 424)
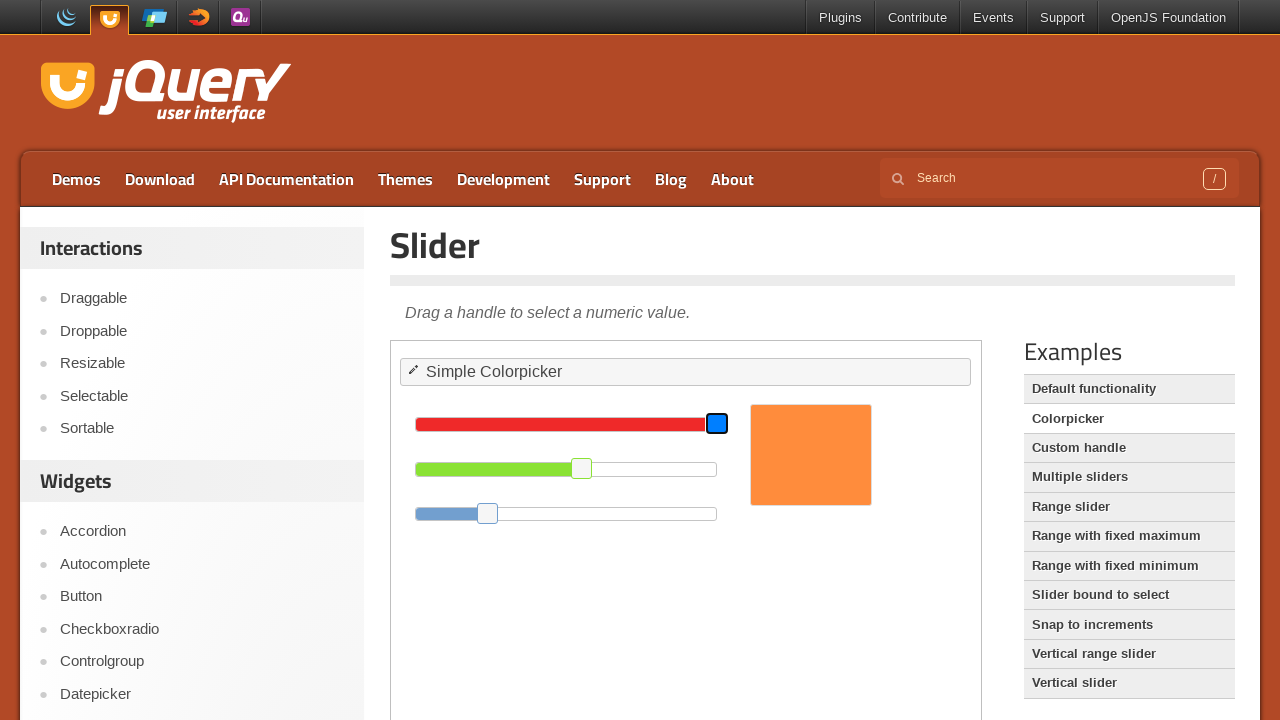

Dragged first slider 100 pixels to the left at (607, 424)
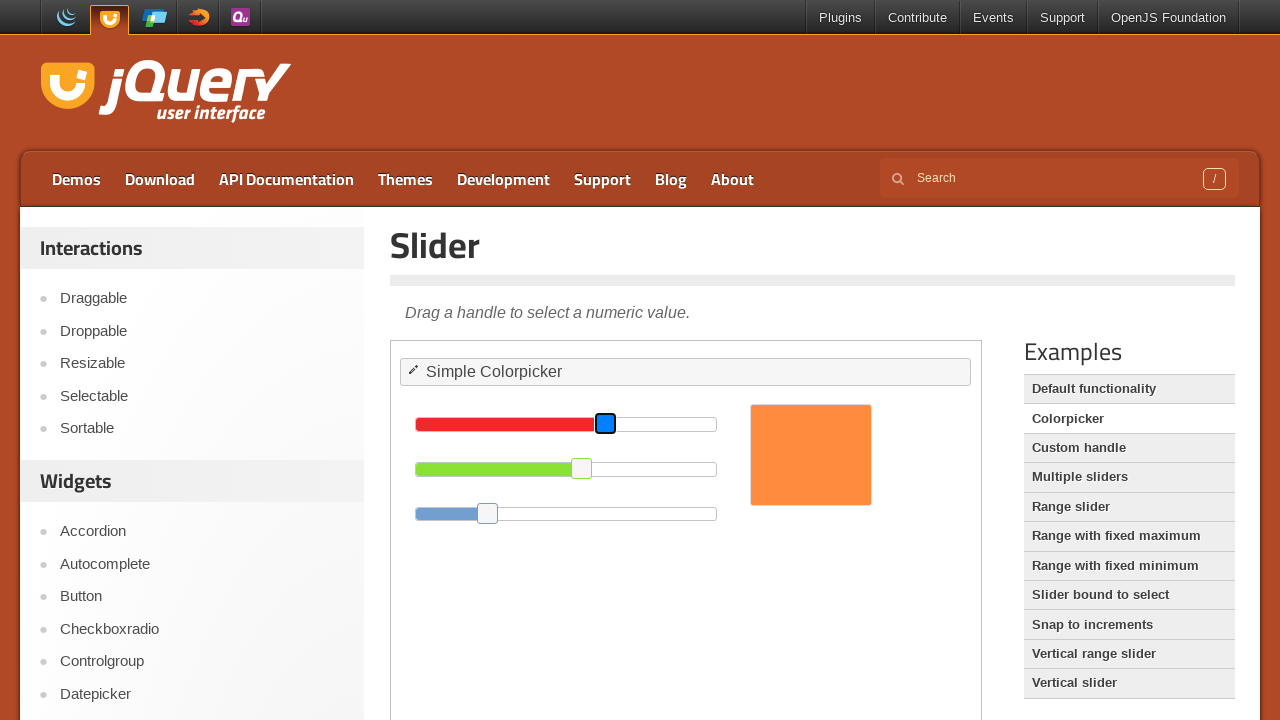

Released mouse button on first slider at (607, 424)
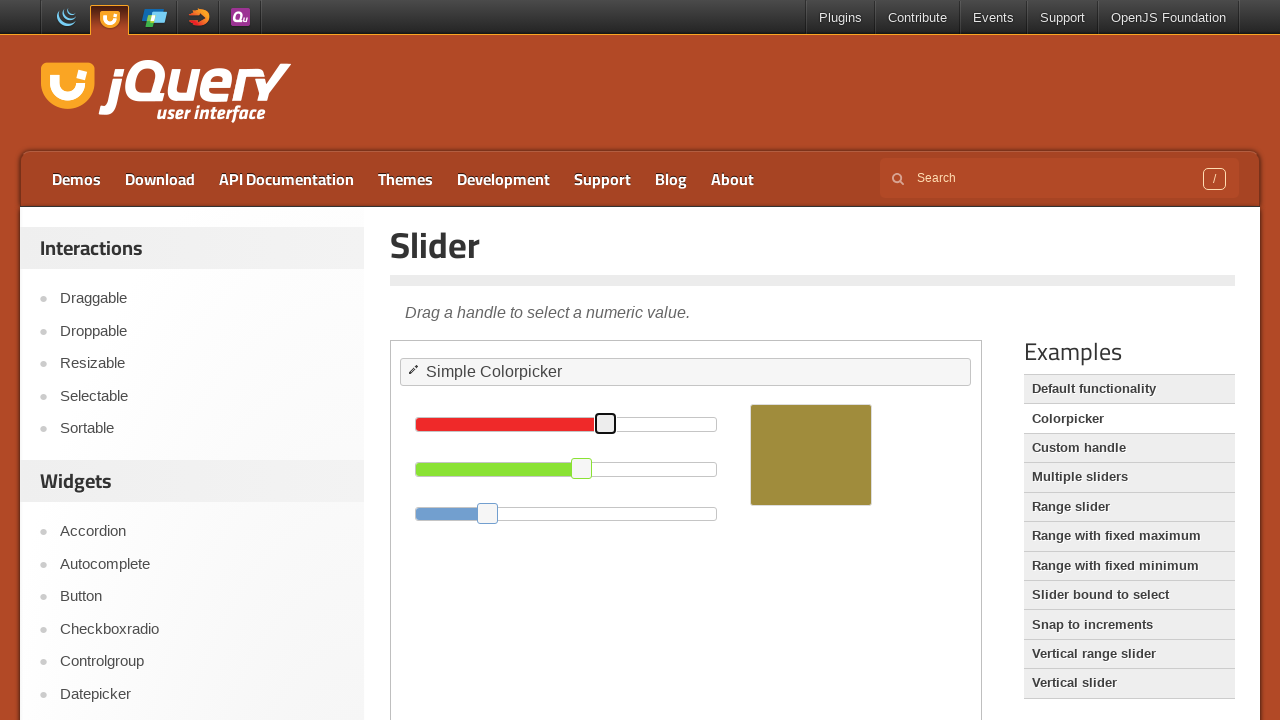

Waited 1000ms for slider animation to complete
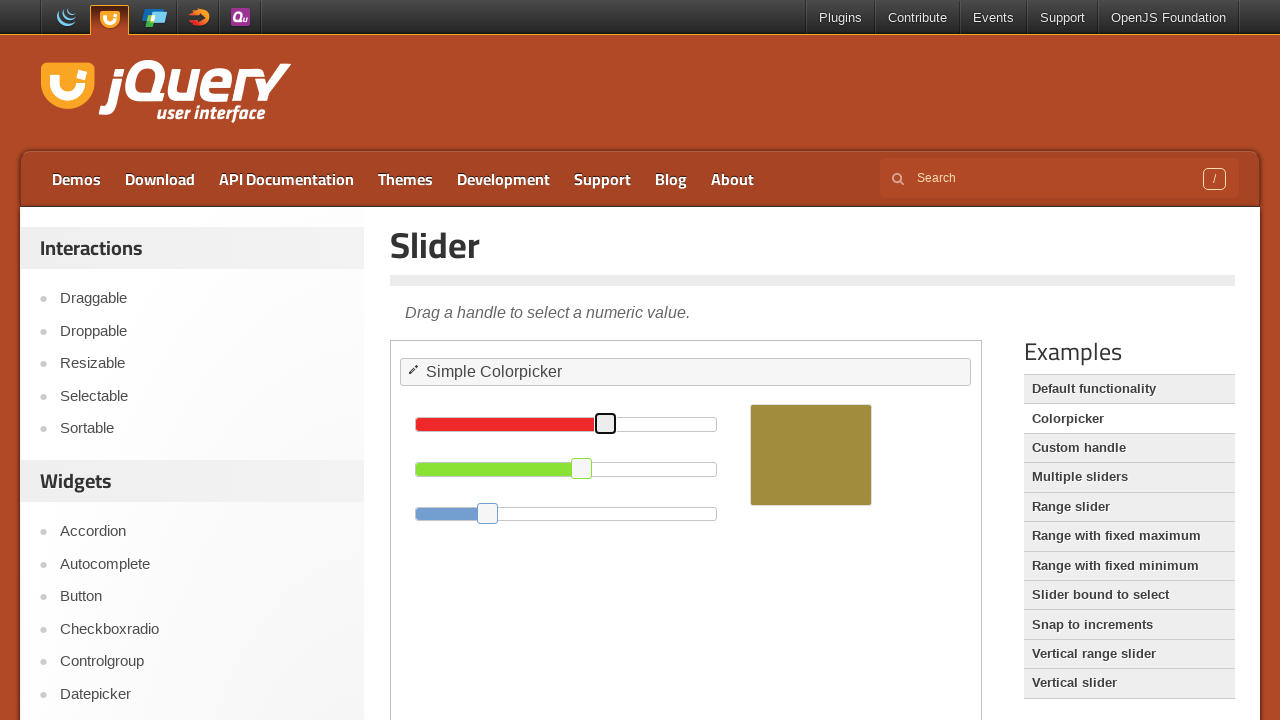

Located first UI slider handle
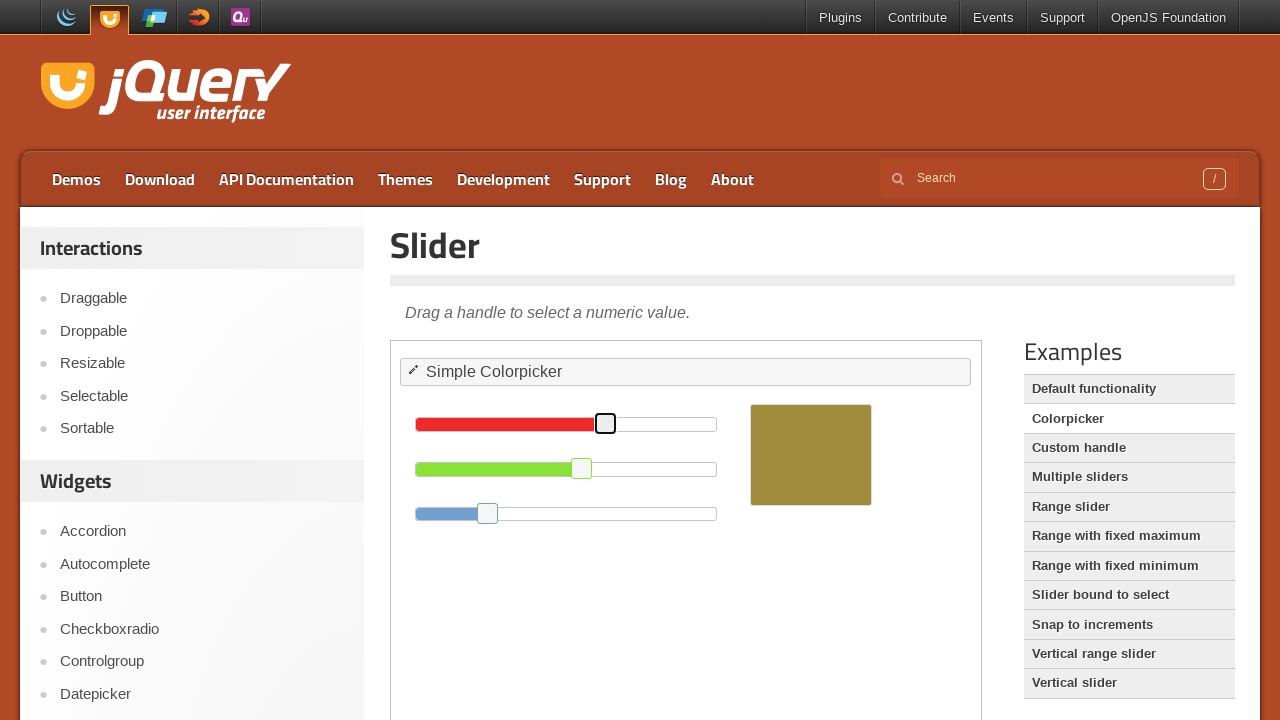

Moved mouse to UI slider handle position at (605, 424)
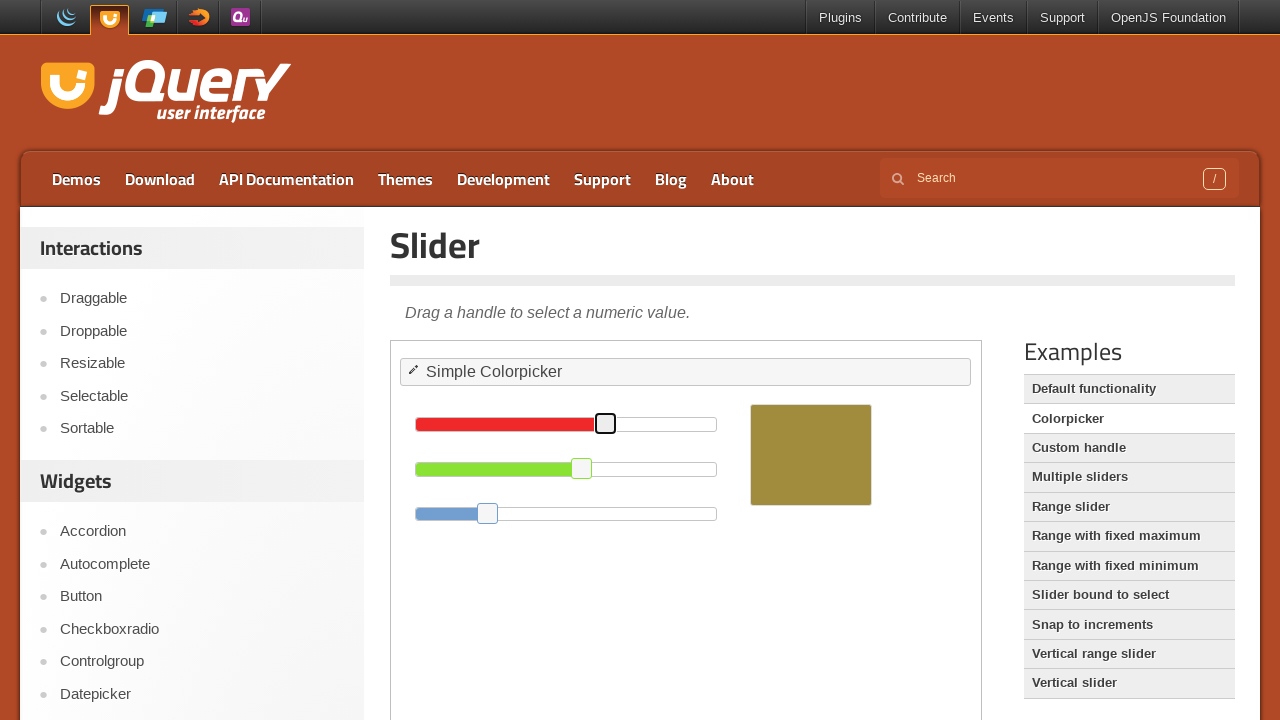

Pressed mouse button down on UI slider handle at (605, 424)
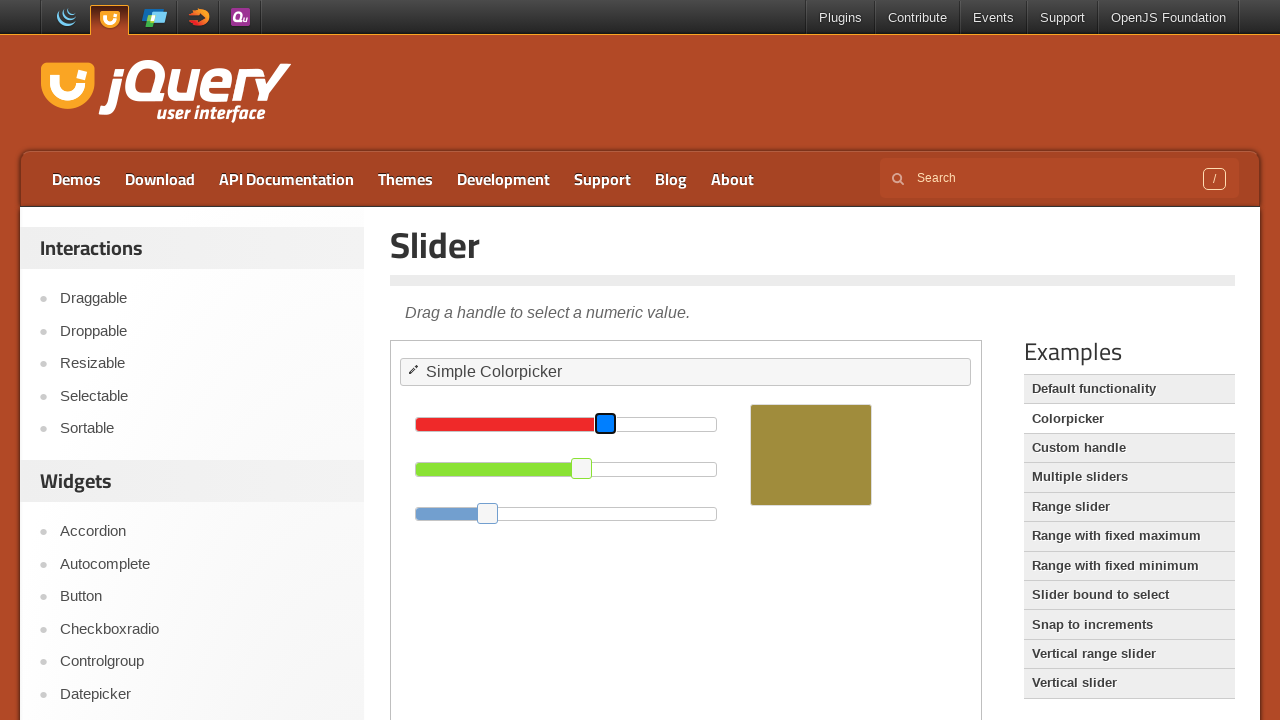

Dragged UI slider handle 150 pixels to the right at (745, 424)
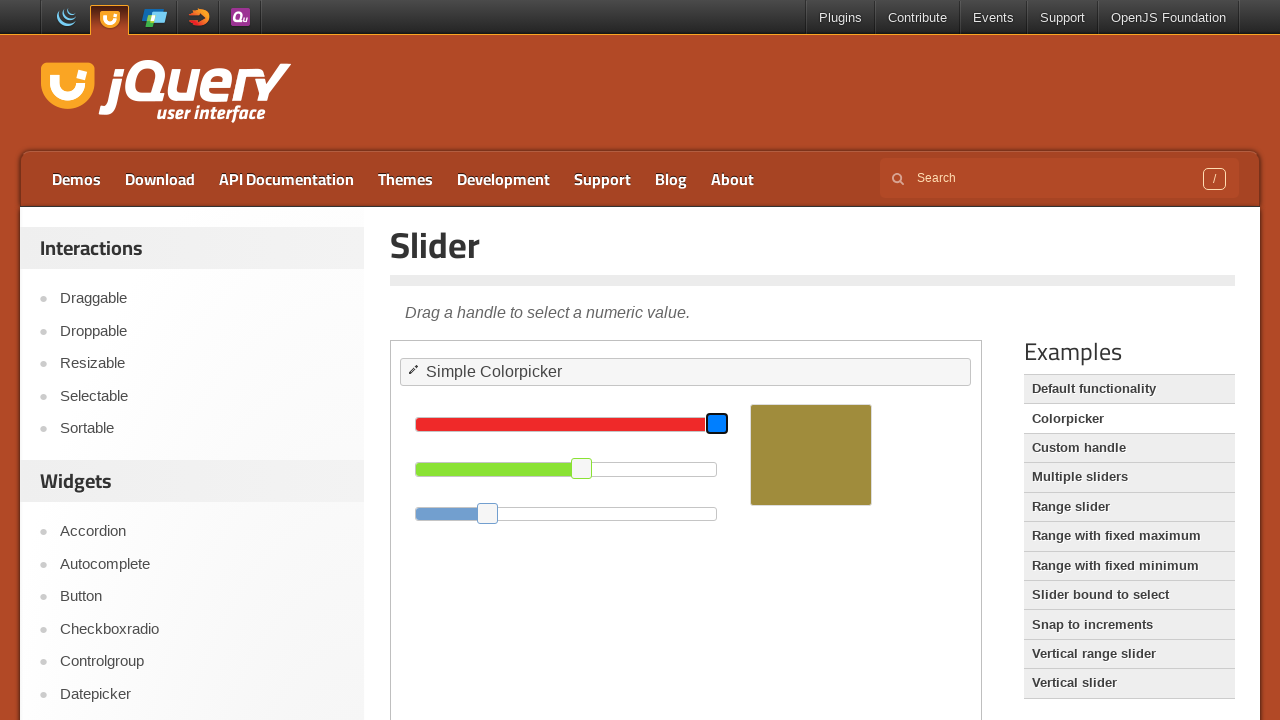

Released mouse button on UI slider handle at (745, 424)
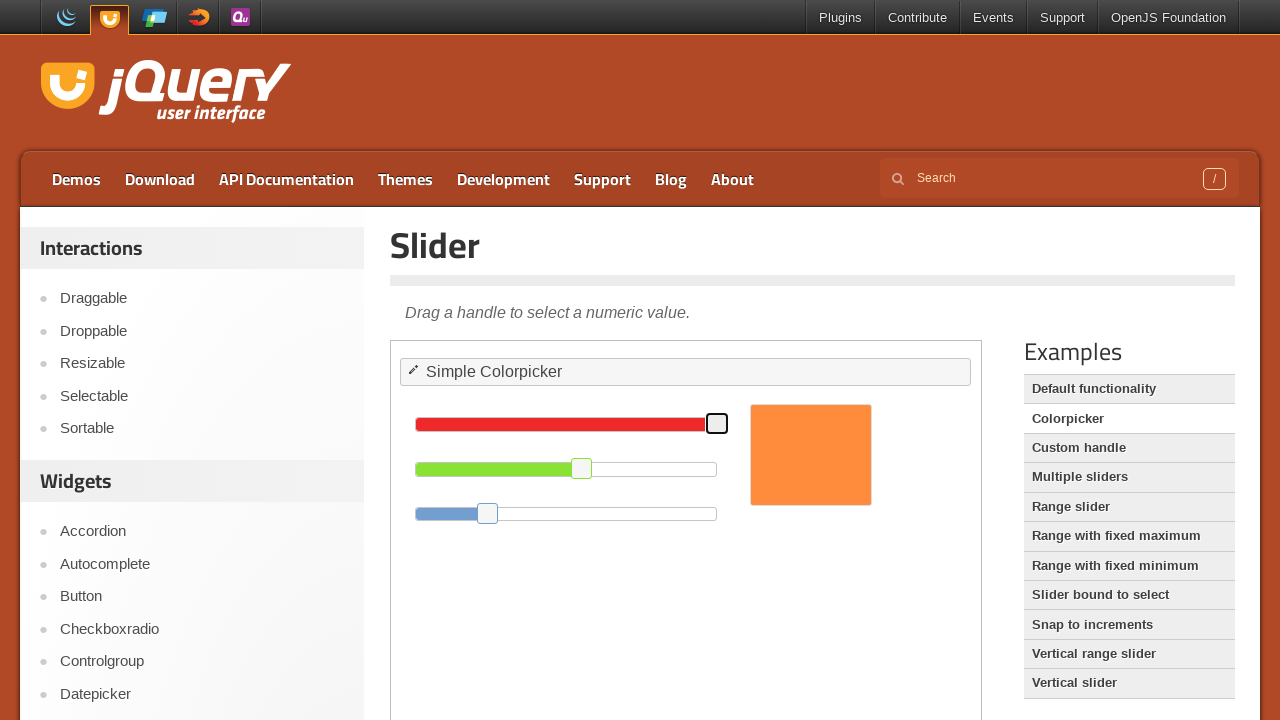

Waited 1000ms for slider animation to complete
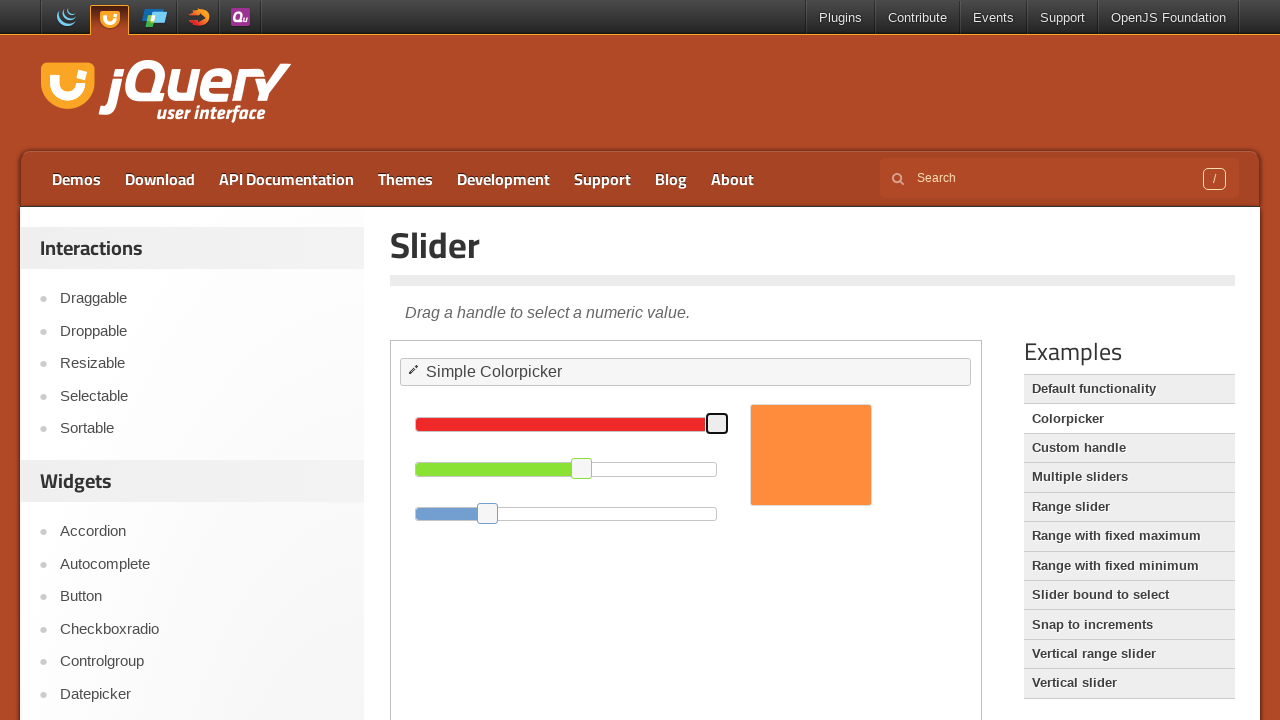

Navigated to basic slider demo page at https://jqueryui.com/slider/
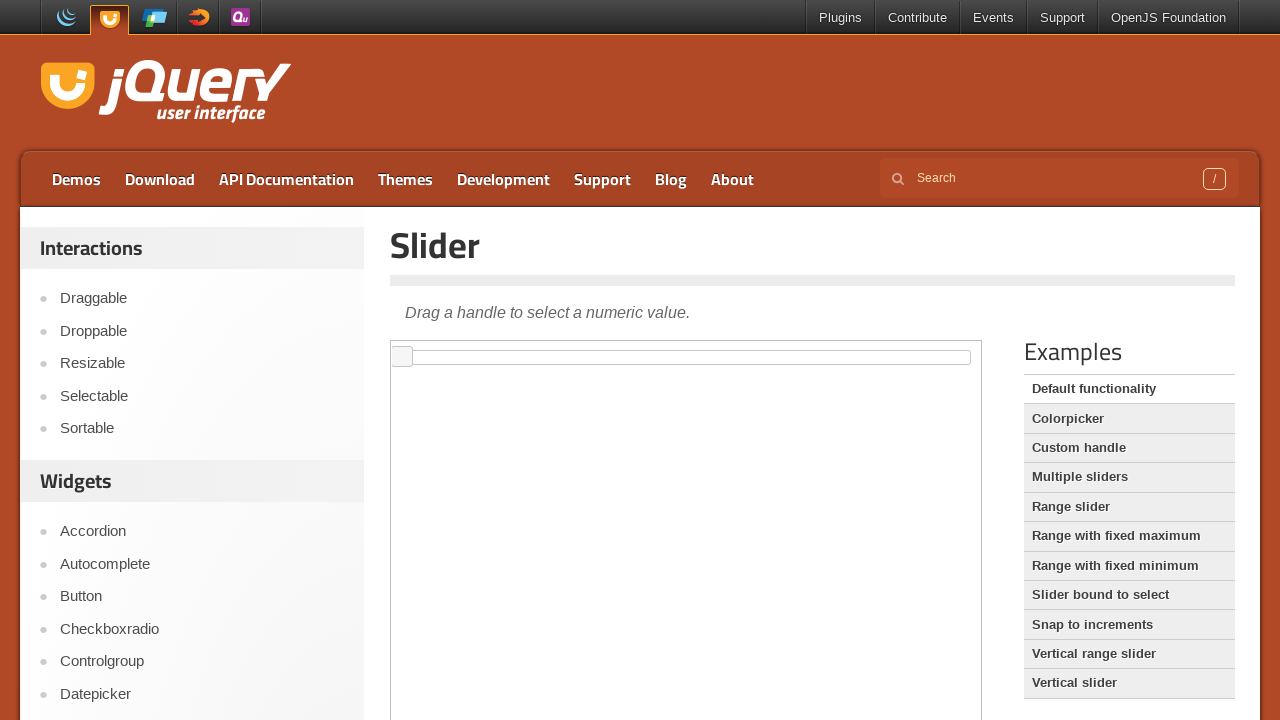

Located demo iframe on basic slider page
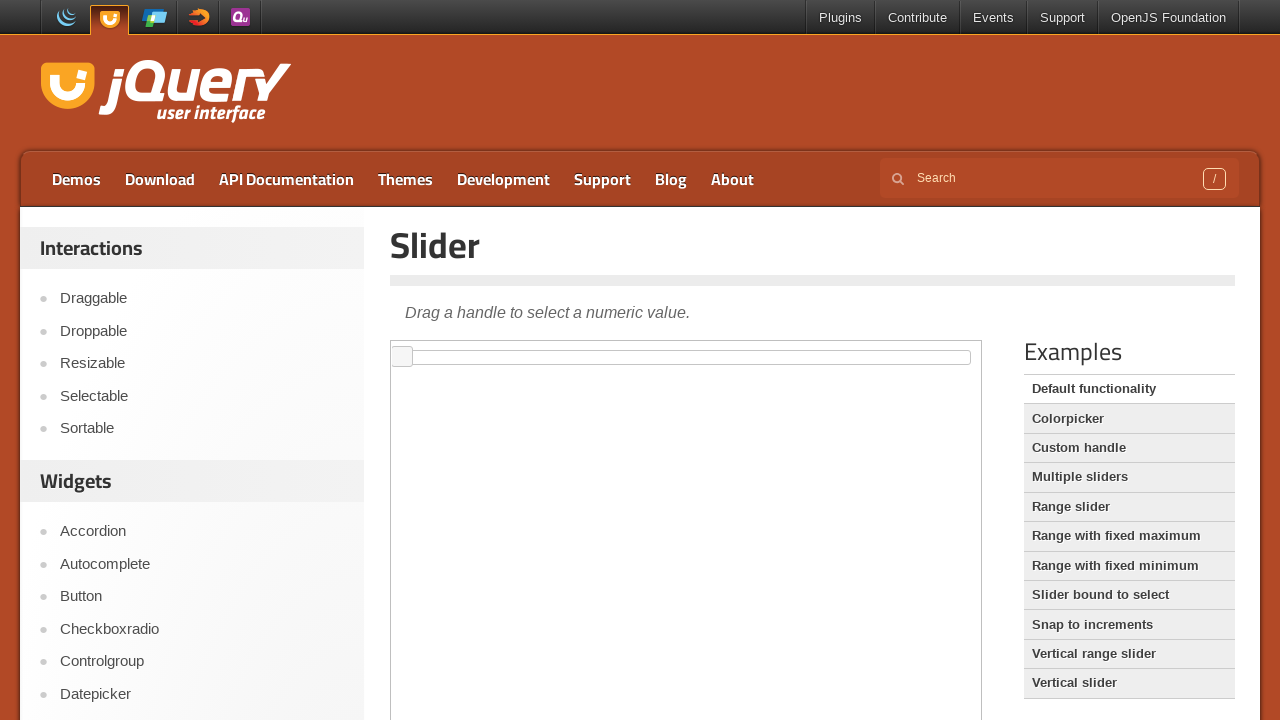

Waited for UI slider handle to be visible on basic slider page
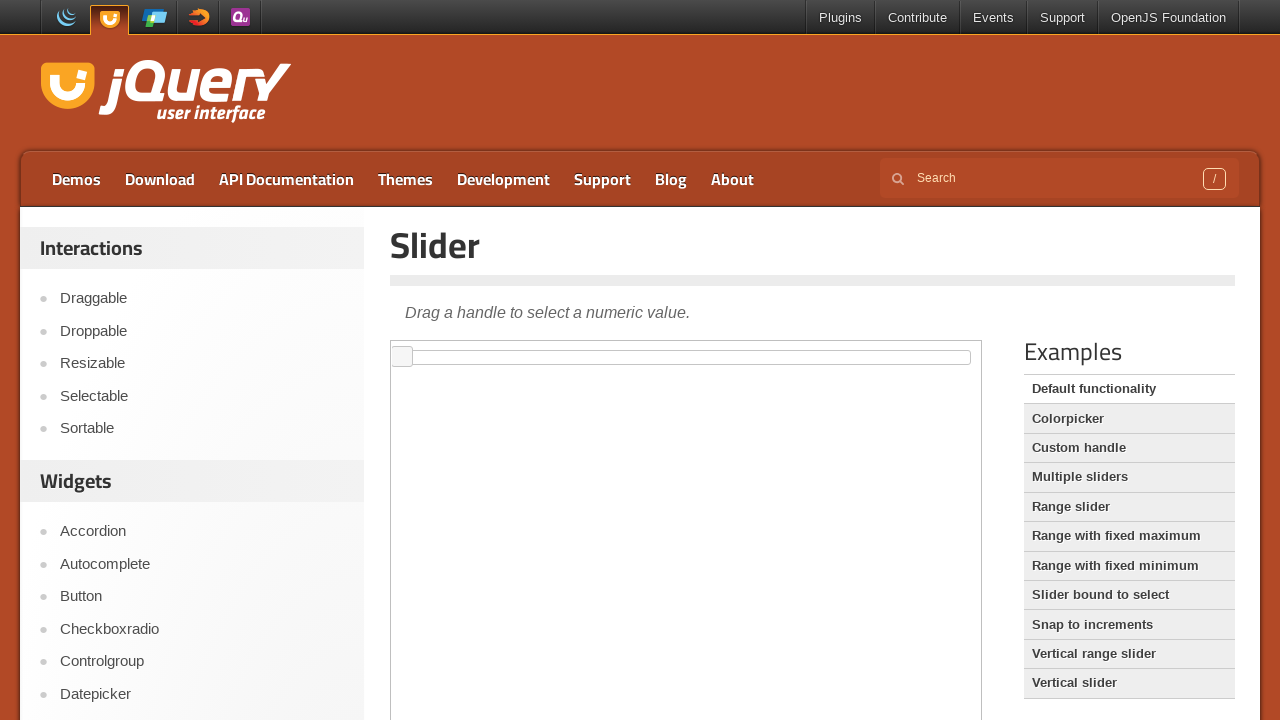

Located basic slider handle element
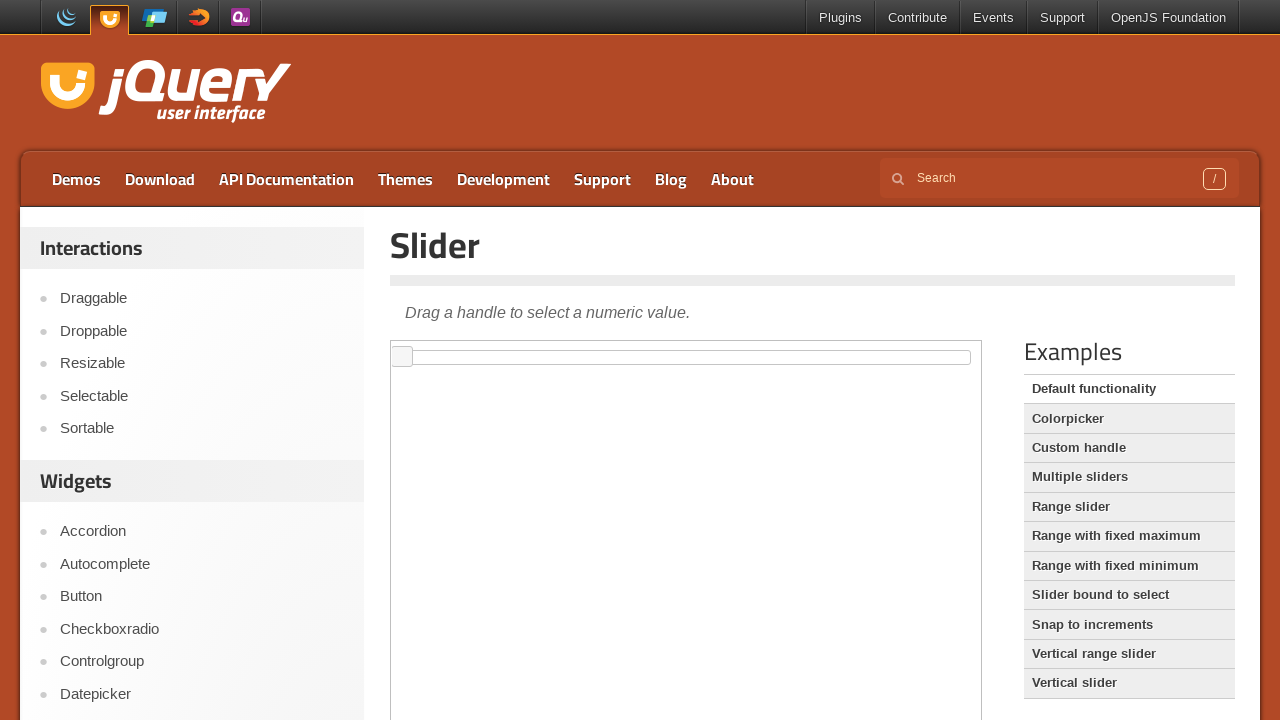

Moved mouse to basic slider handle position at (402, 357)
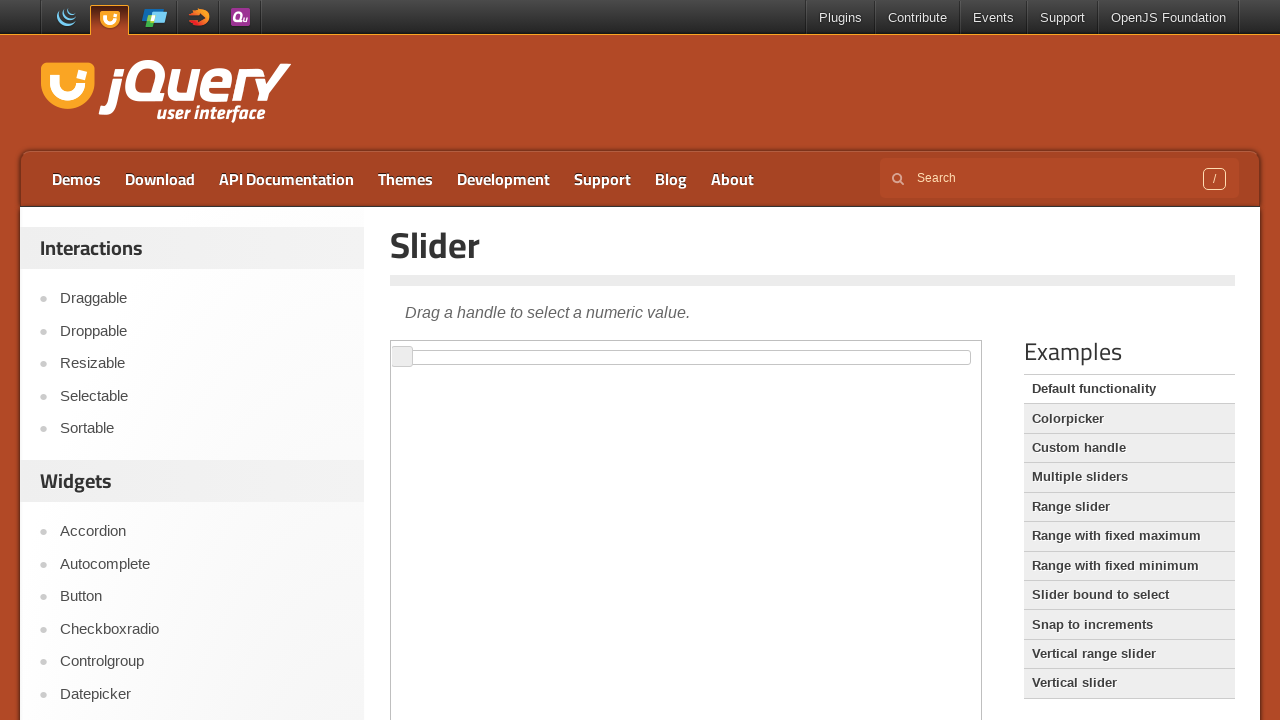

Pressed mouse button down on basic slider handle at (402, 357)
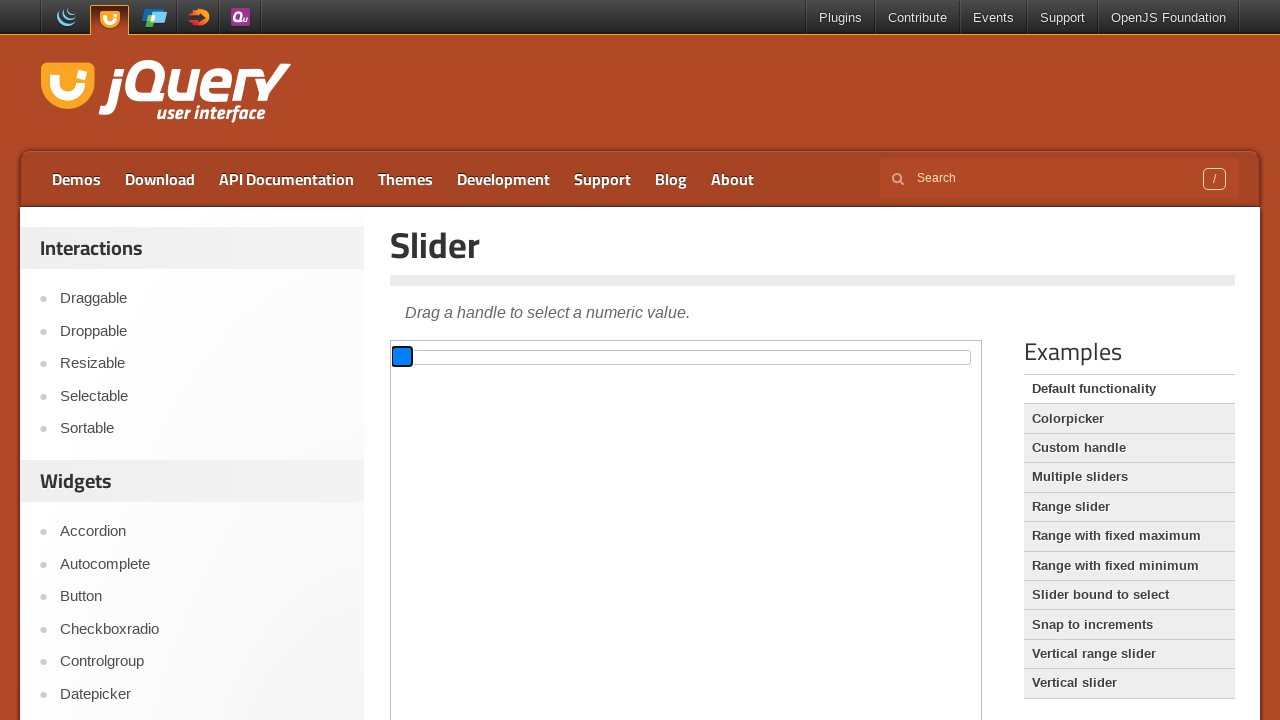

Dragged basic slider handle 300 pixels to the right at (692, 357)
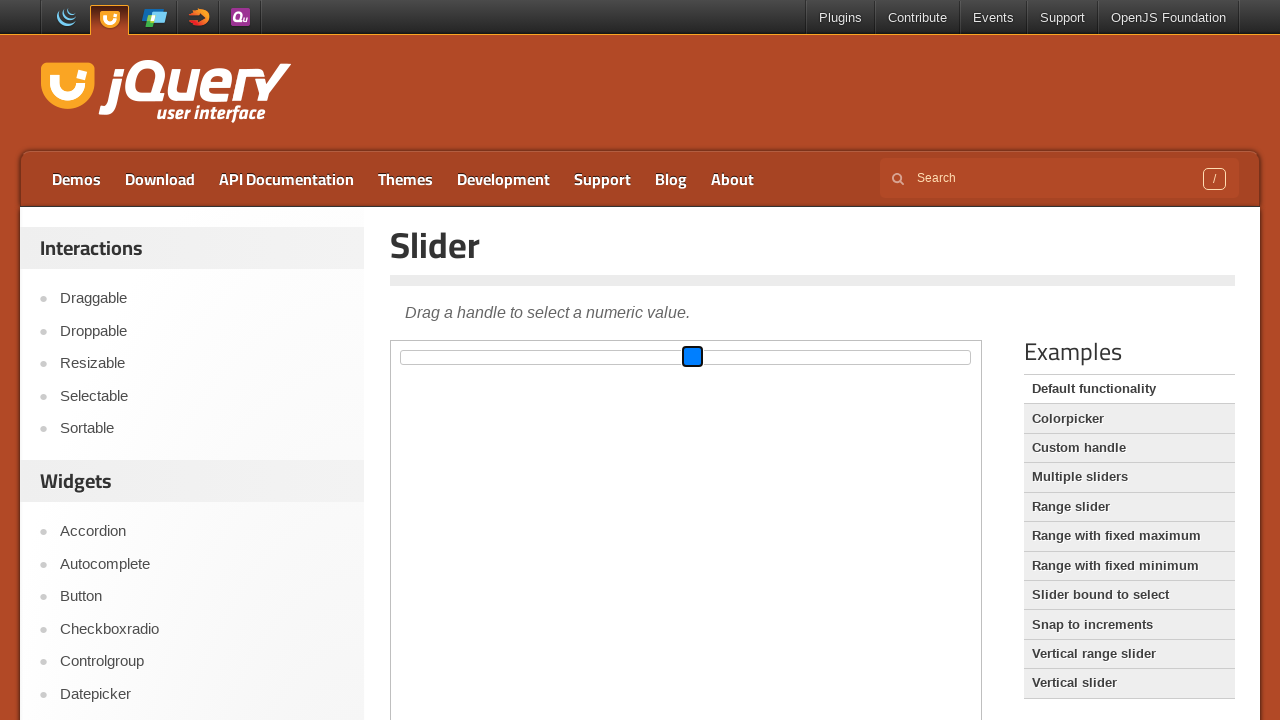

Released mouse button on basic slider handle at (692, 357)
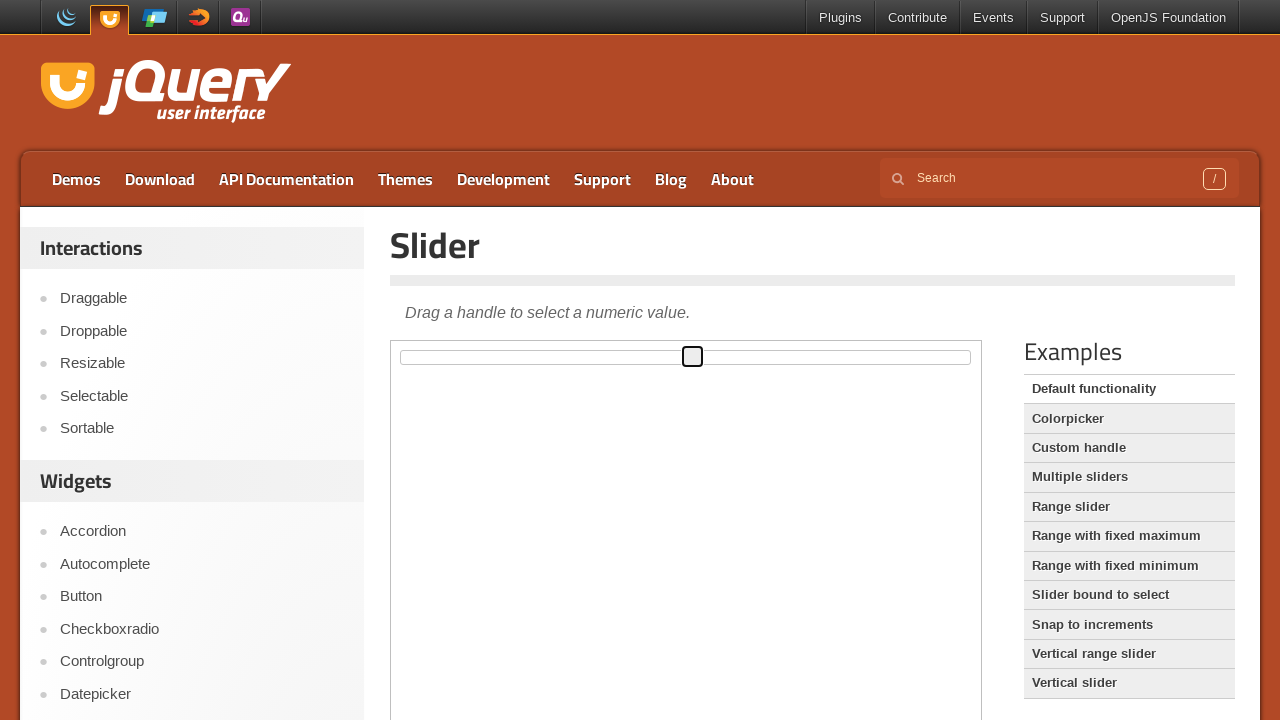

Waited 2000ms for slider animation to complete
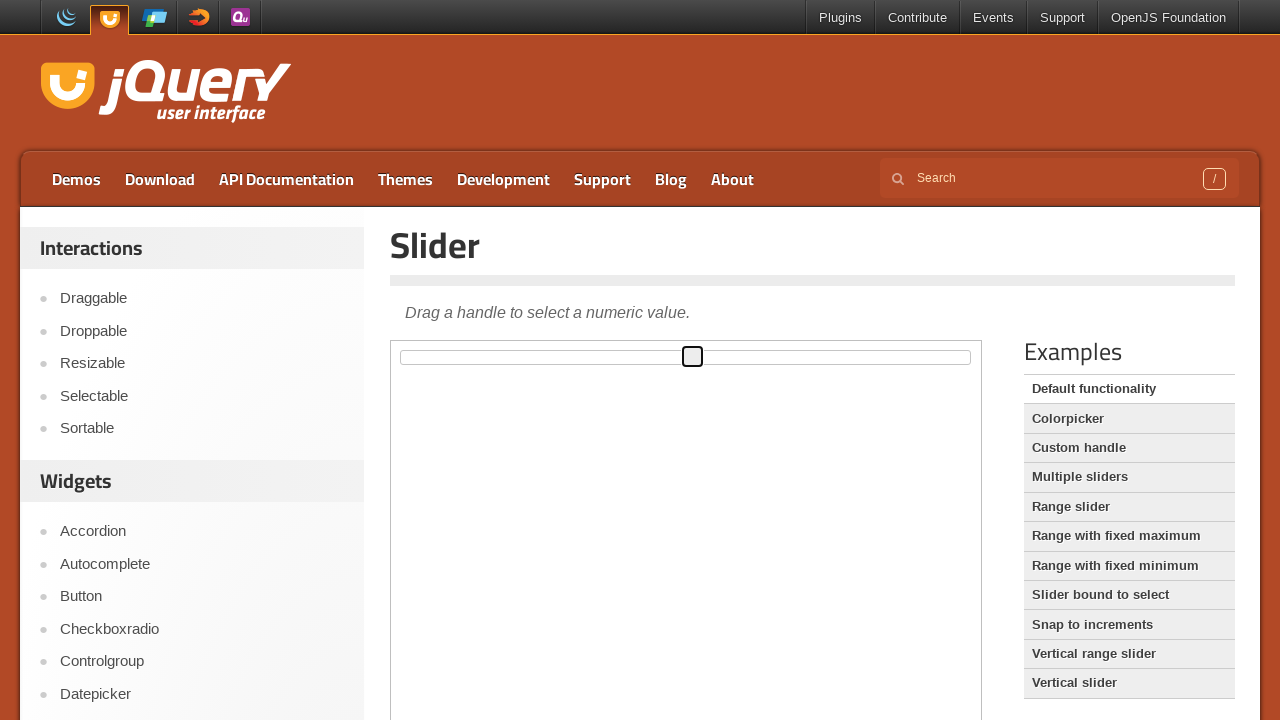

Navigated back to colorpicker slider page
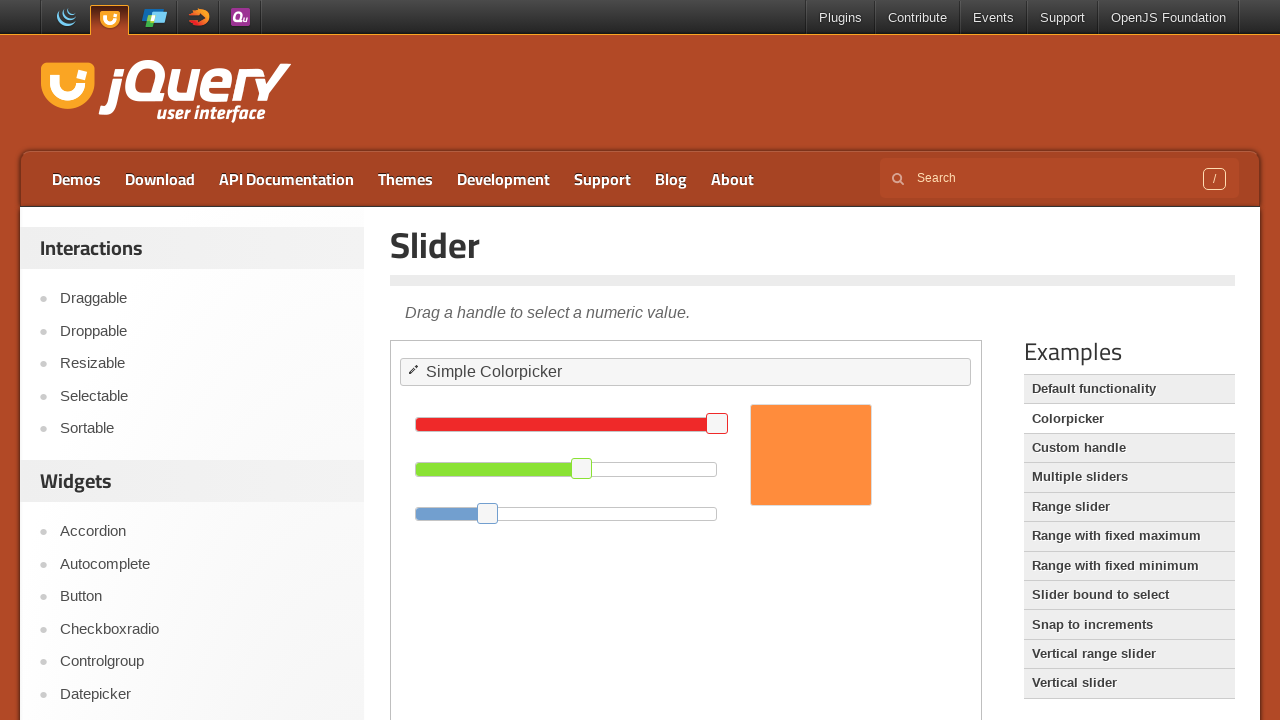

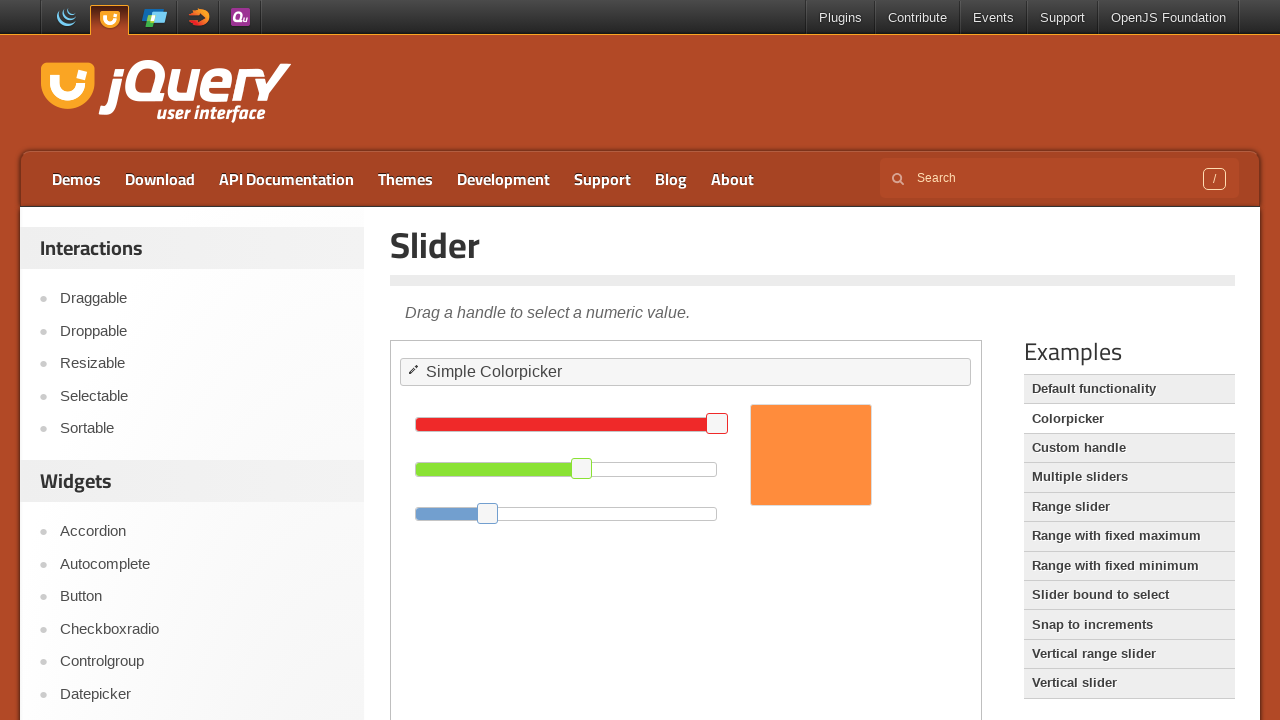